Navigates to University of Aveiro website and verifies the page title contains the university name

Starting URL: https://www.ua.pt

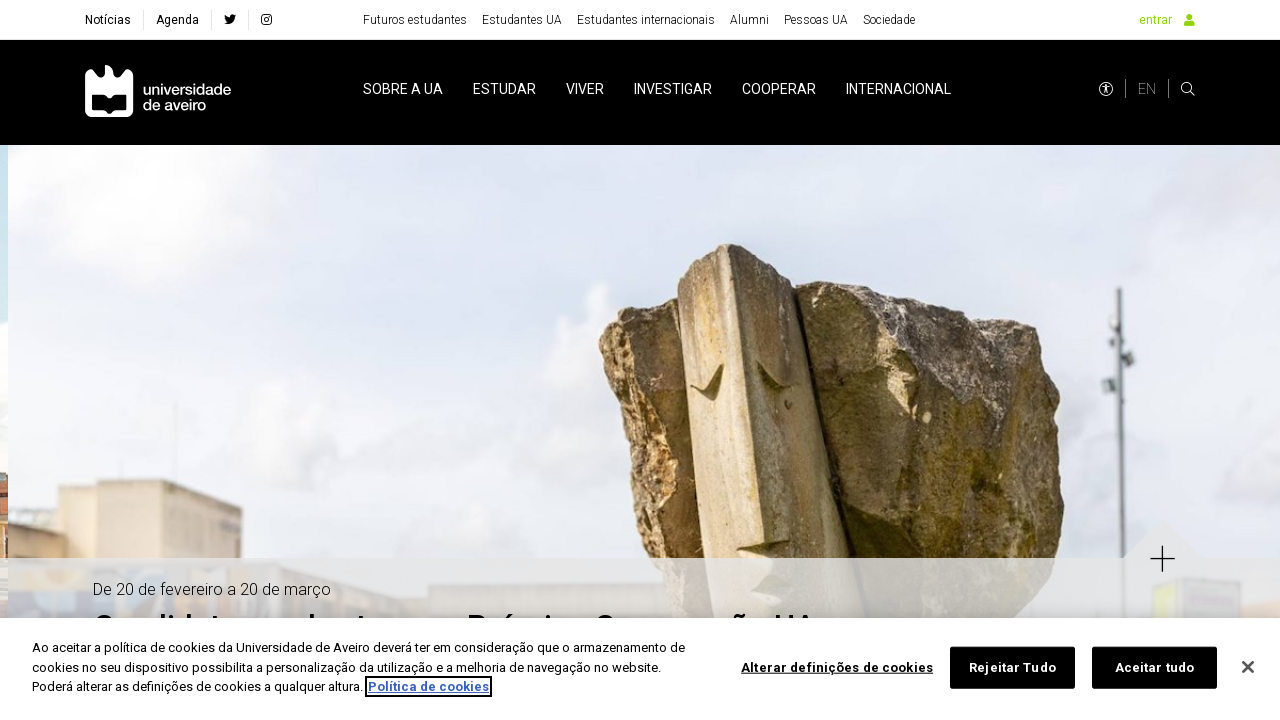

Navigated to University of Aveiro website (https://www.ua.pt)
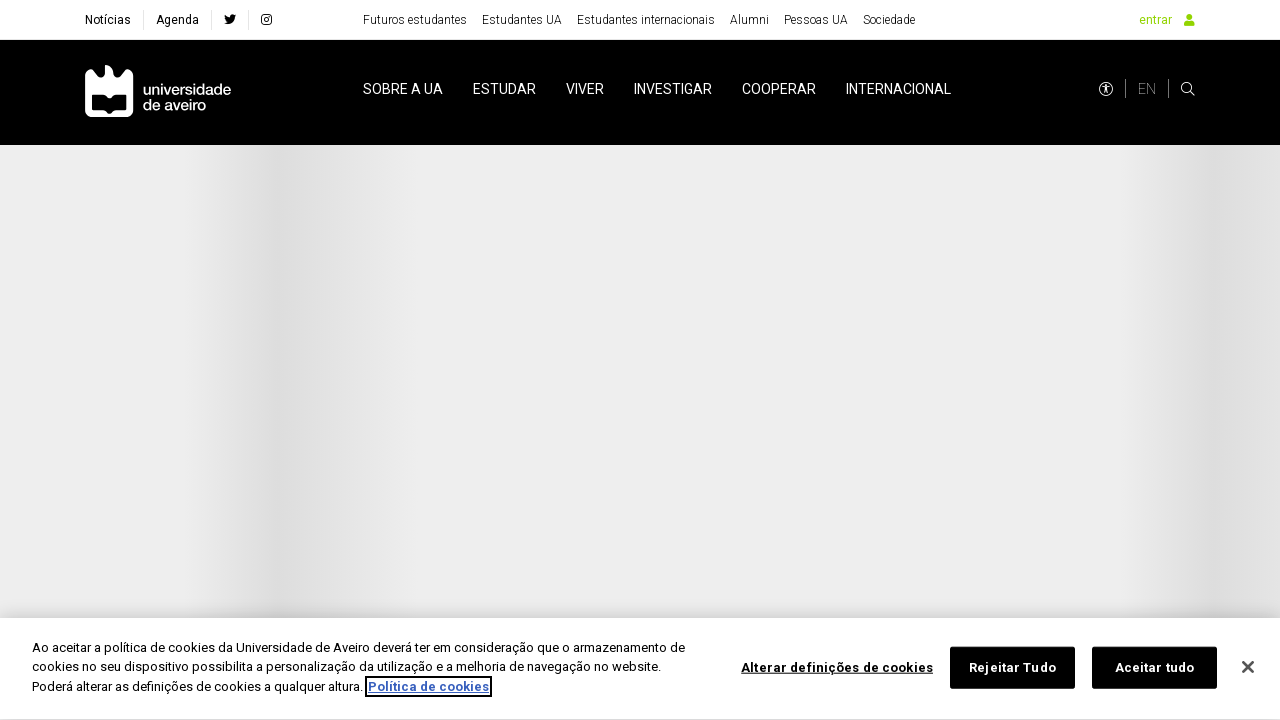

Verified page title contains 'Universidade de Aveiro'
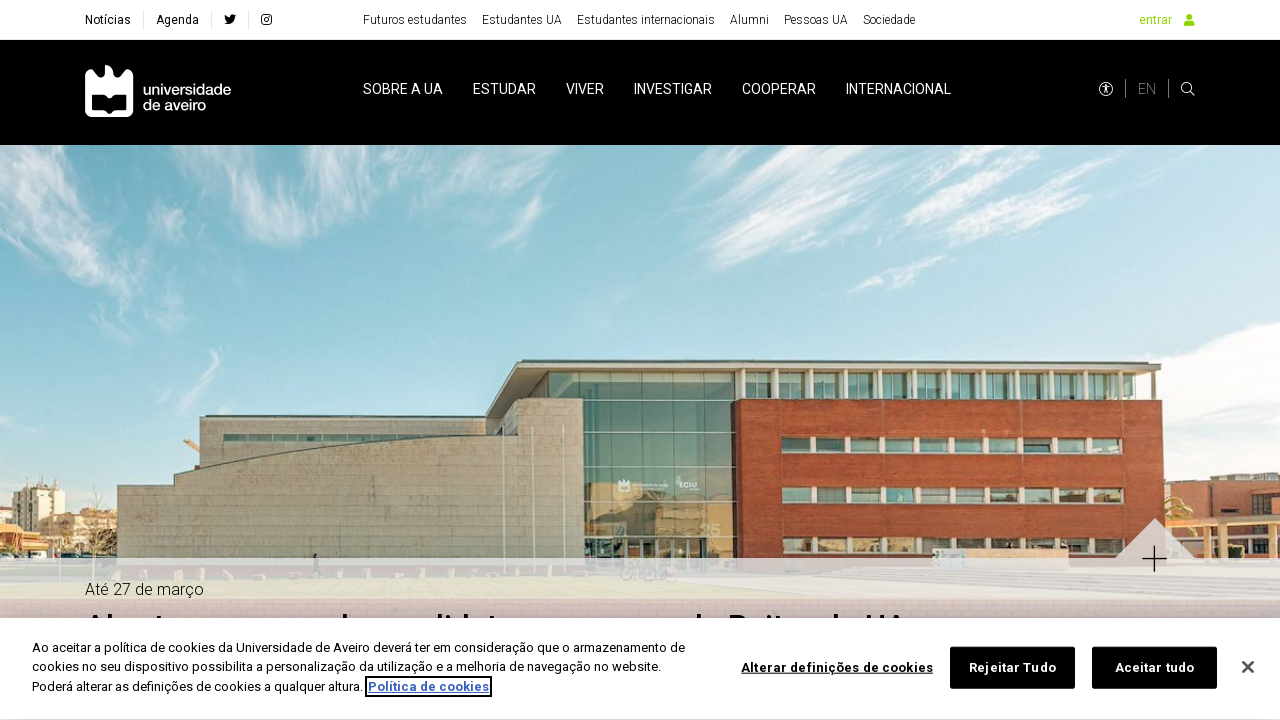

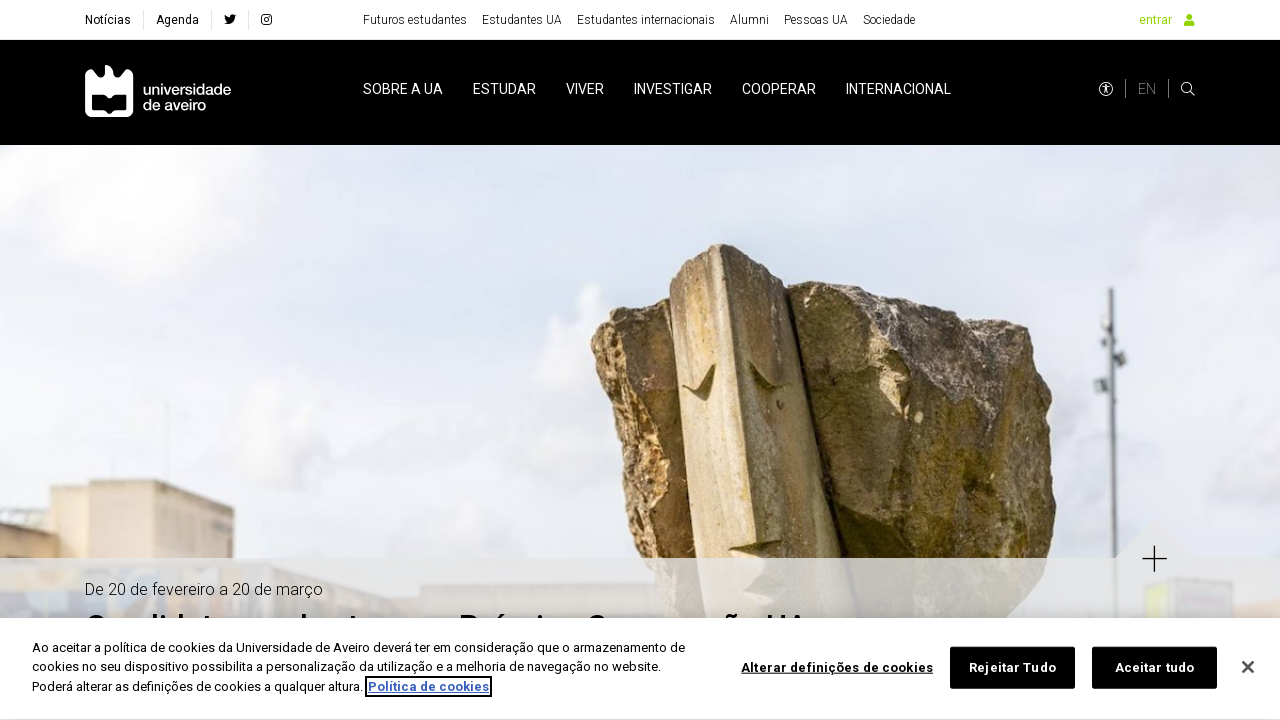